Tests a math challenge form by extracting numbers from a data attribute and page text, calculating their sum, entering the answer, and submitting the form.

Starting URL: https://erikdark.github.io/Qa_autotest_07/

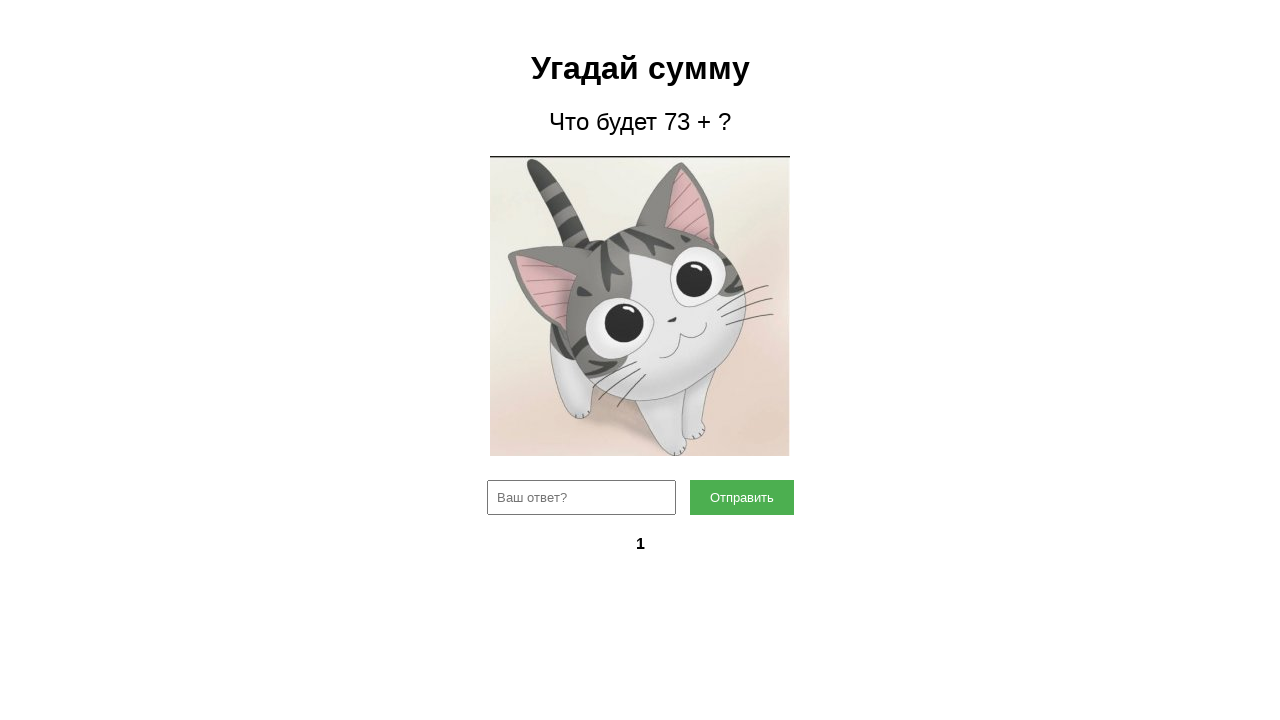

Located number image element
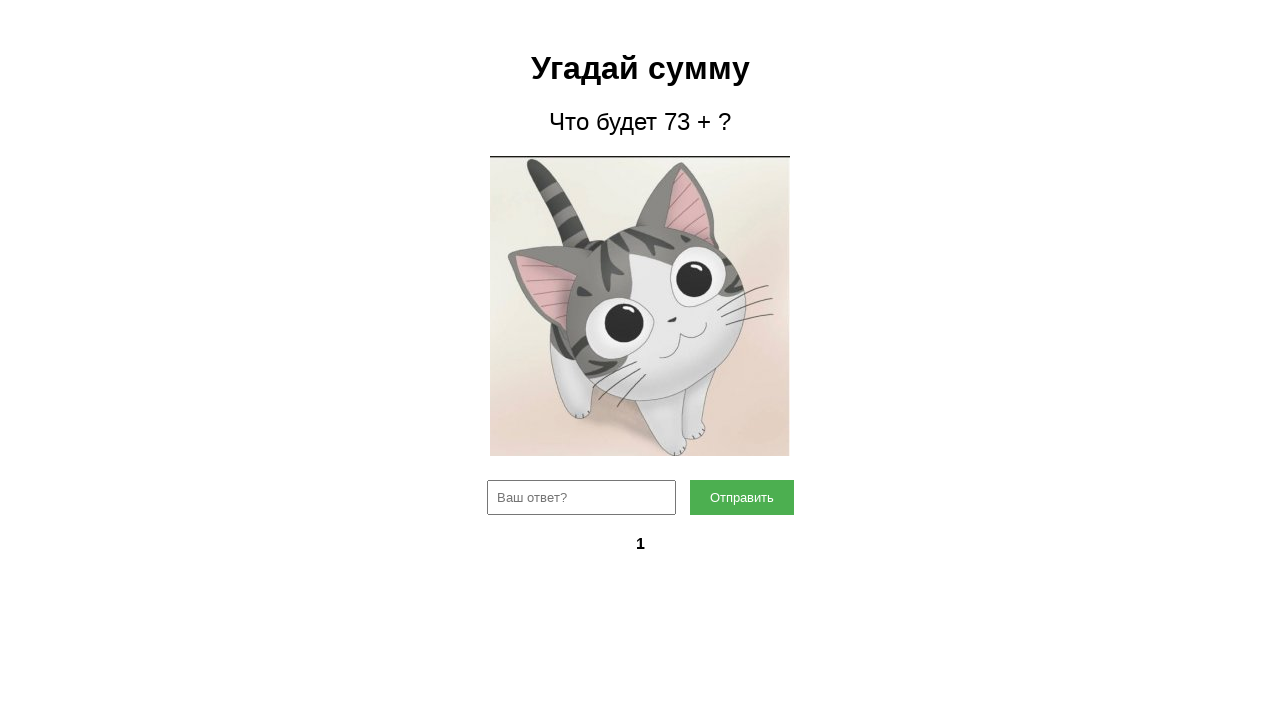

Extracted data-b attribute value: 16
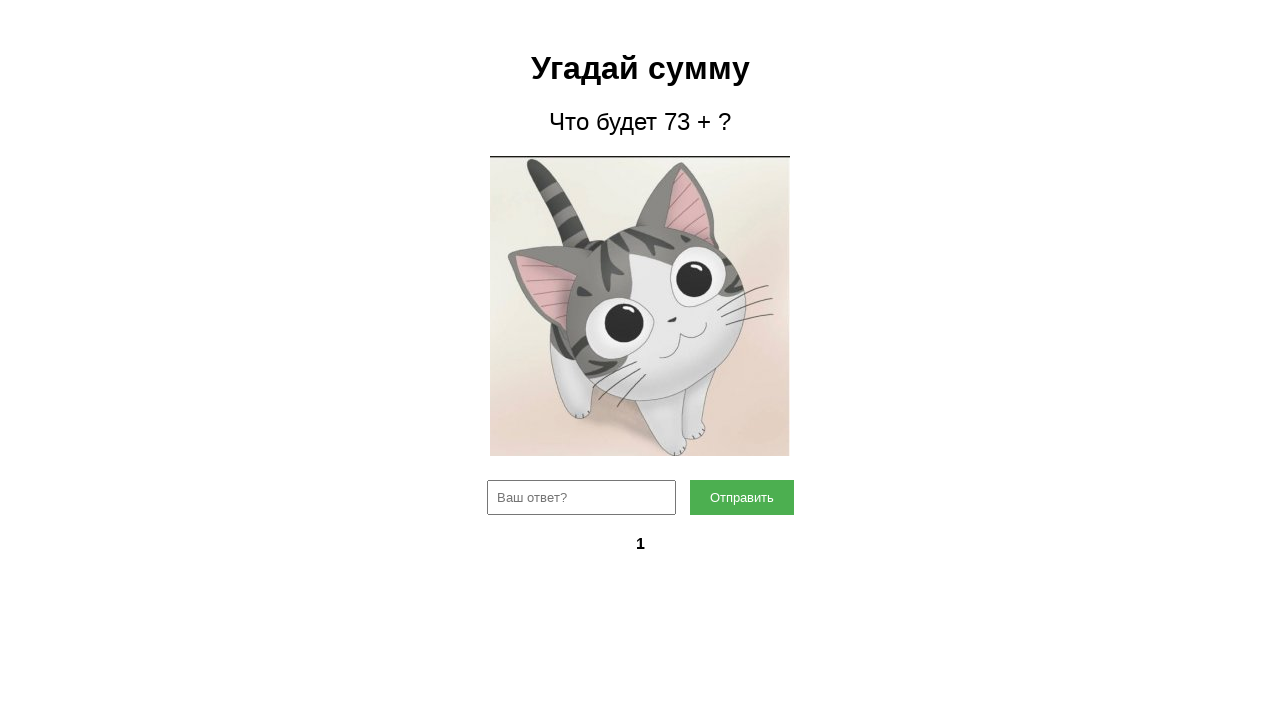

Retrieved challenge text: Что будет 73 + ?
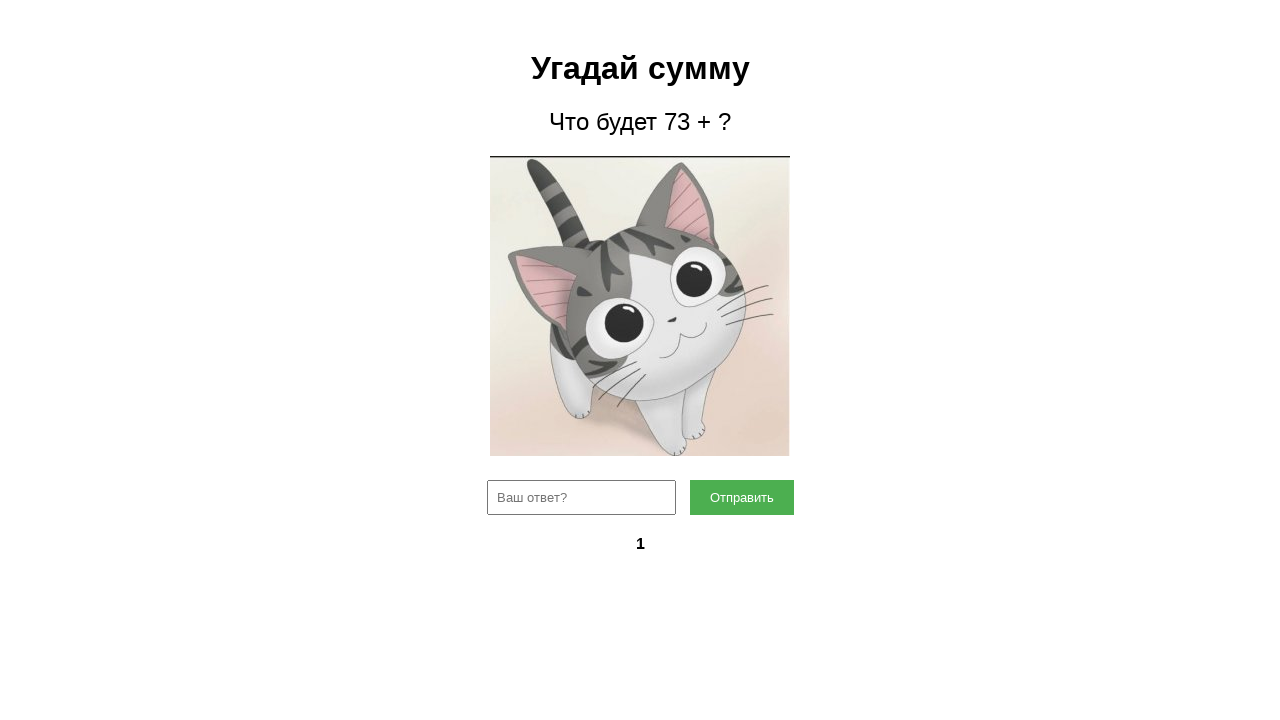

Split challenge text into tokens: ['Что', 'будет', '73', '+', '?']
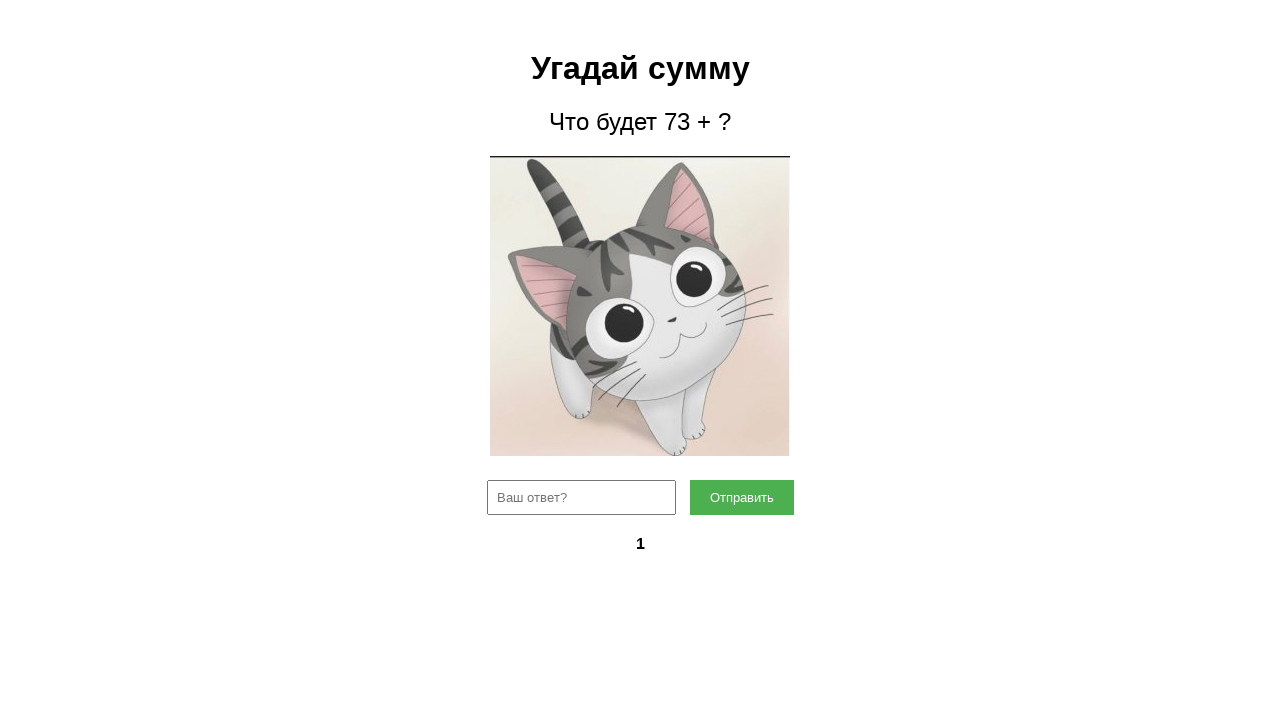

Calculated sum: 16 + 73 = 89
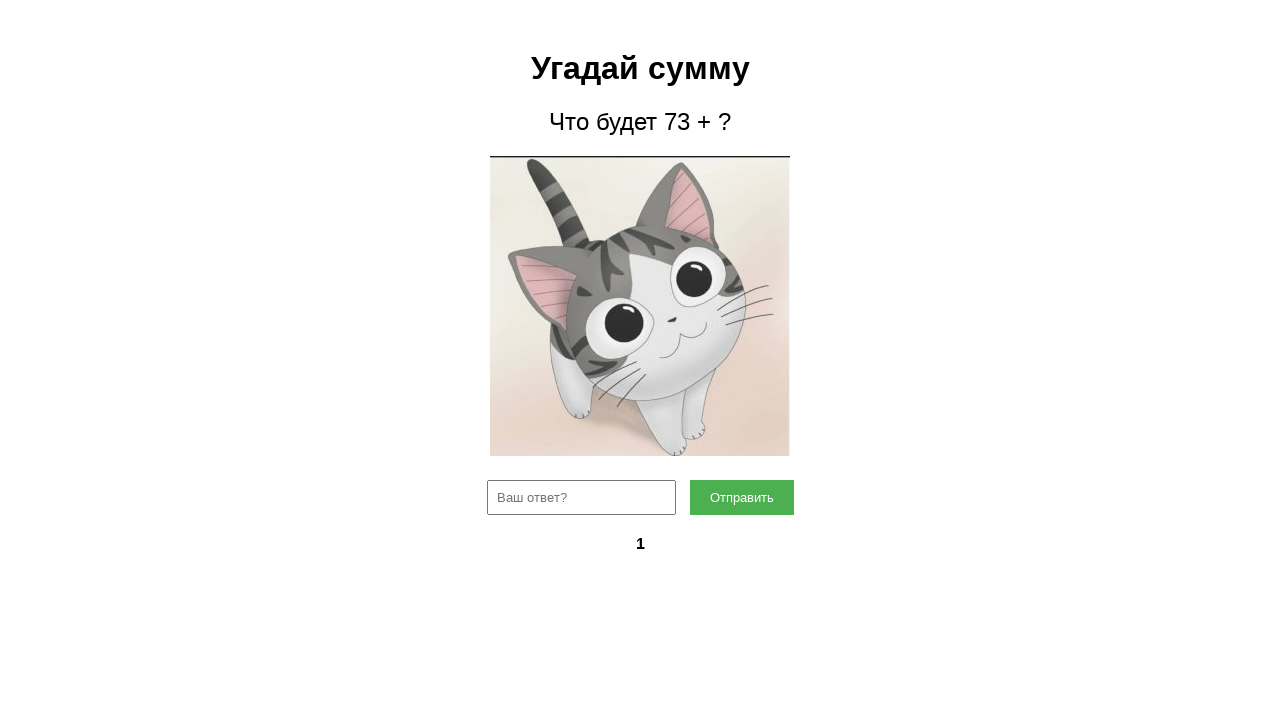

Filled answer field with calculated sum: 89 on #answer
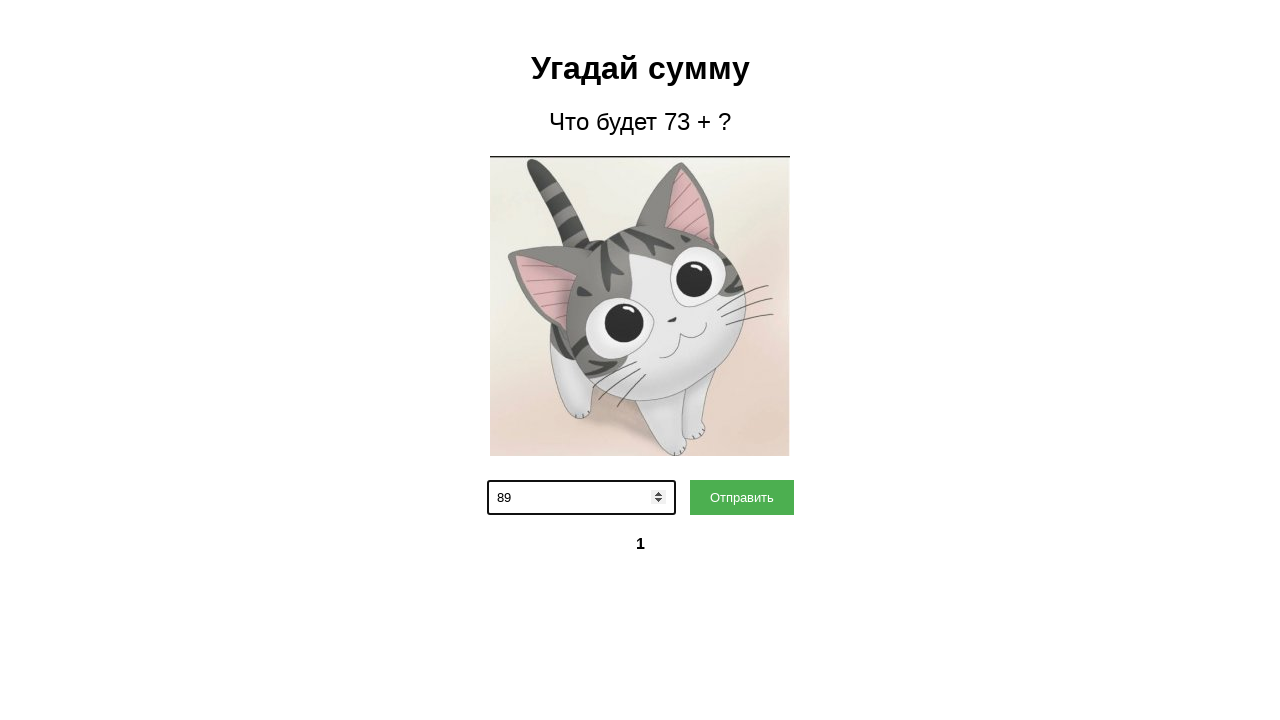

Clicked submit button to submit the form at (742, 498) on #submitBtn
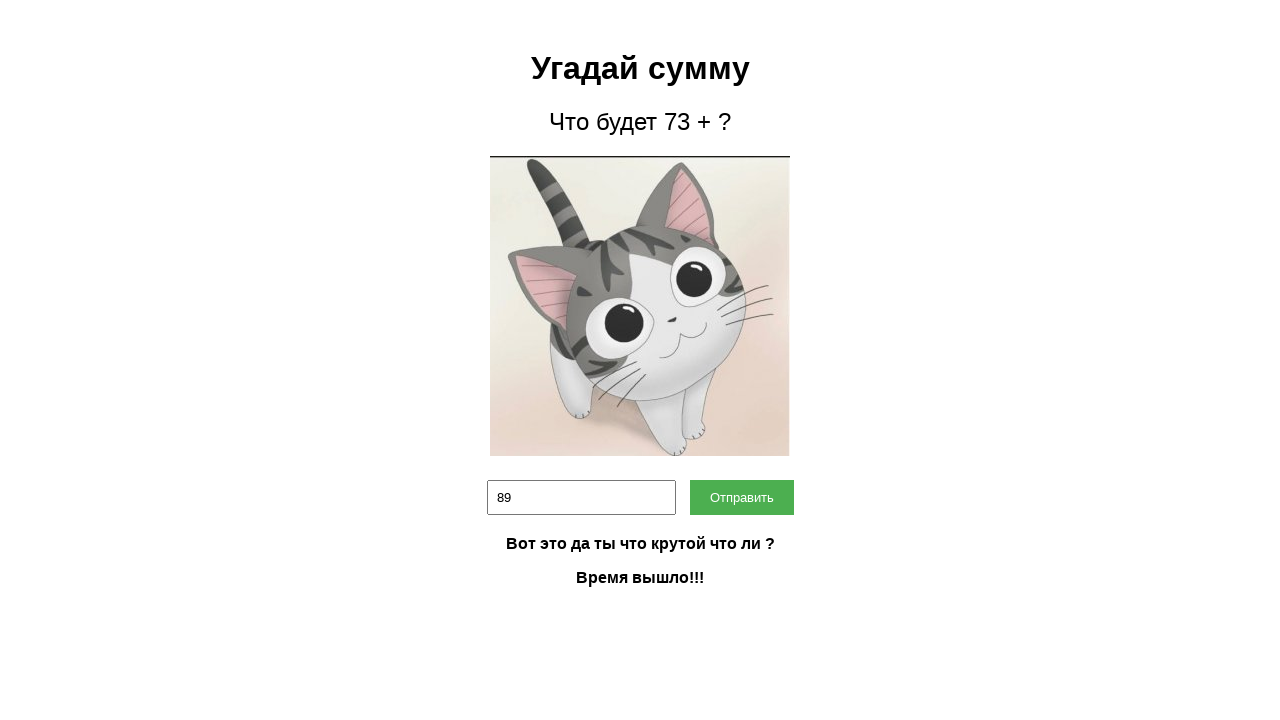

Waited 2 seconds for response
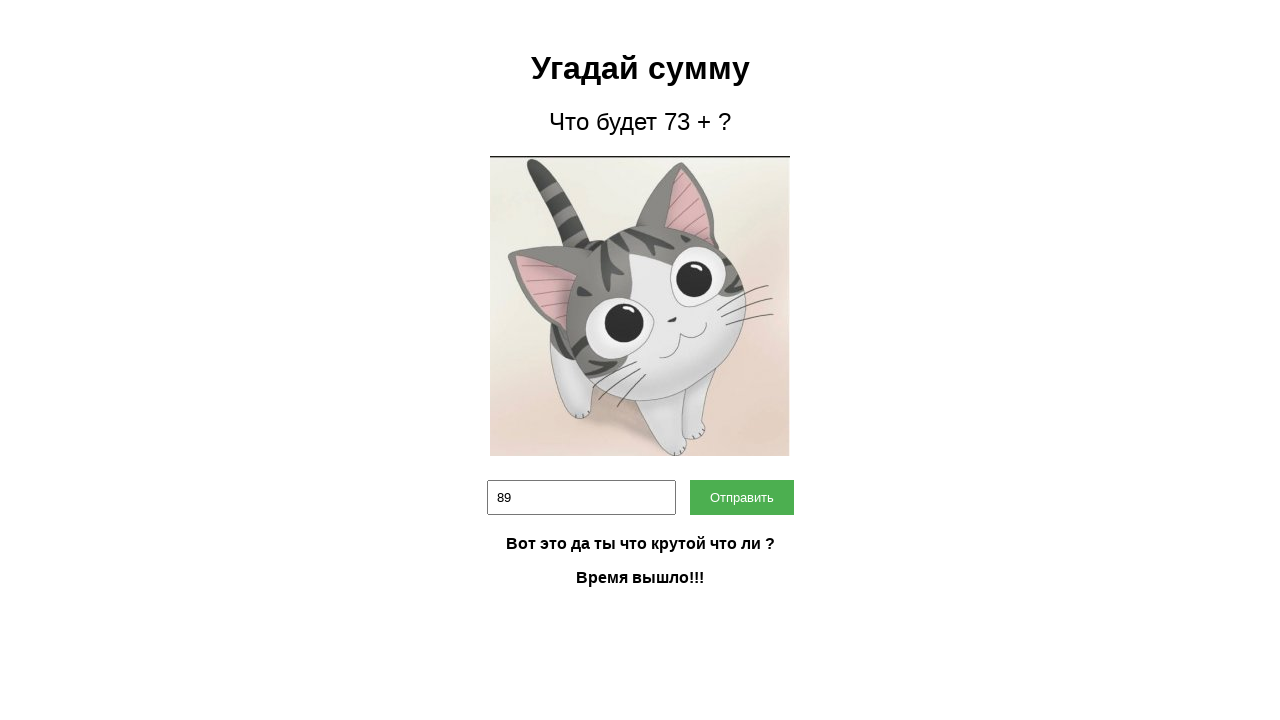

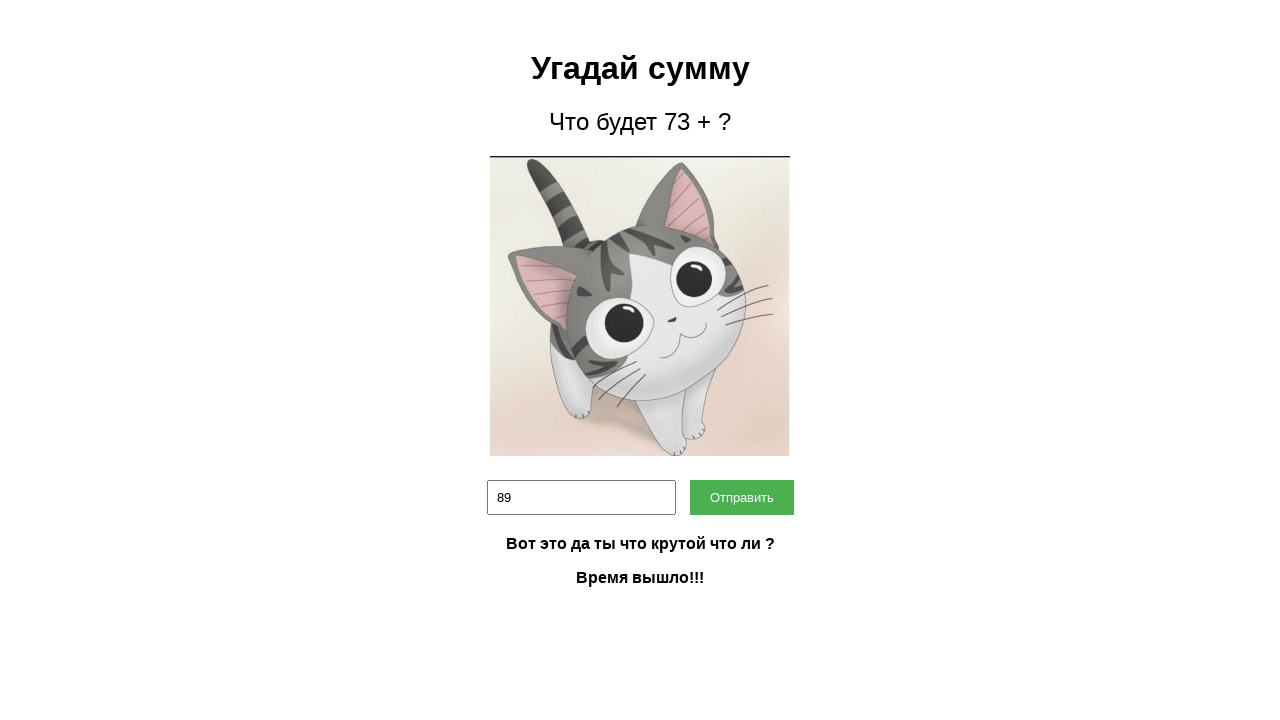